Tests prompt alert by entering text and accepting the dialog, then verifying the entered text appears on the page

Starting URL: https://demo.automationtesting.in/Alerts.html

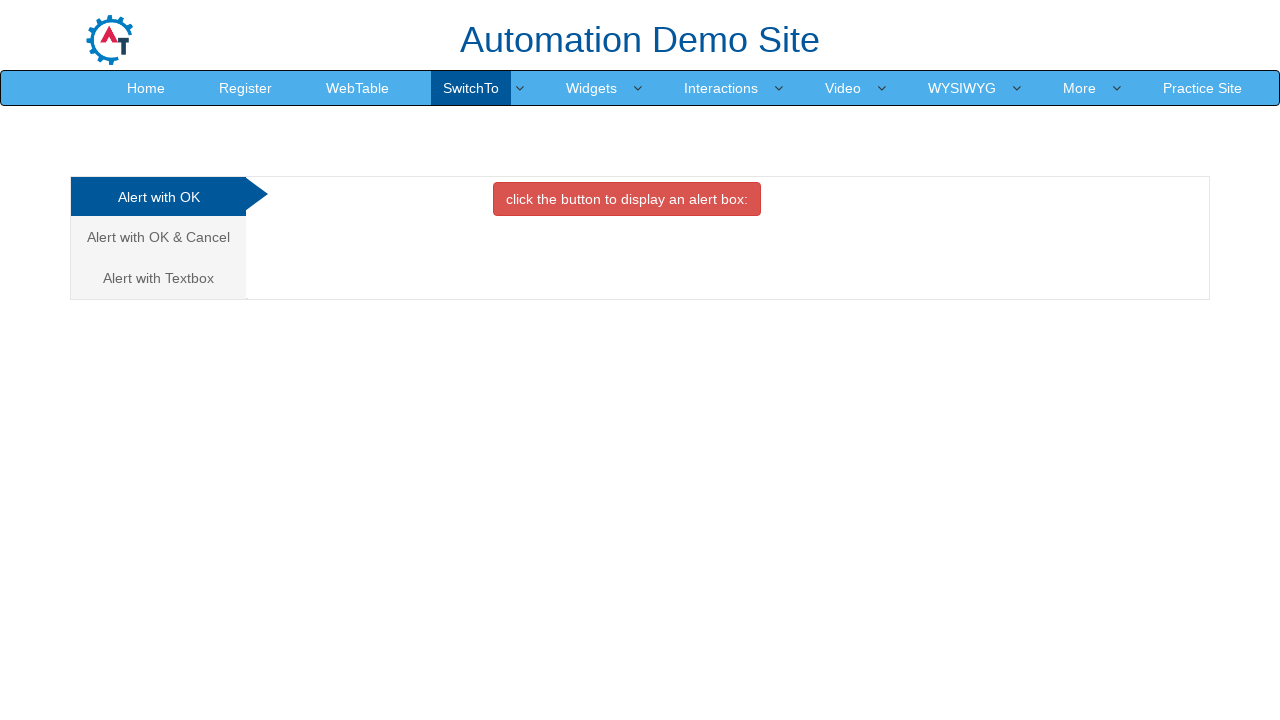

Clicked on 'Alert with Textbox' tab at (158, 278) on xpath=//a[text()='Alert with Textbox ']
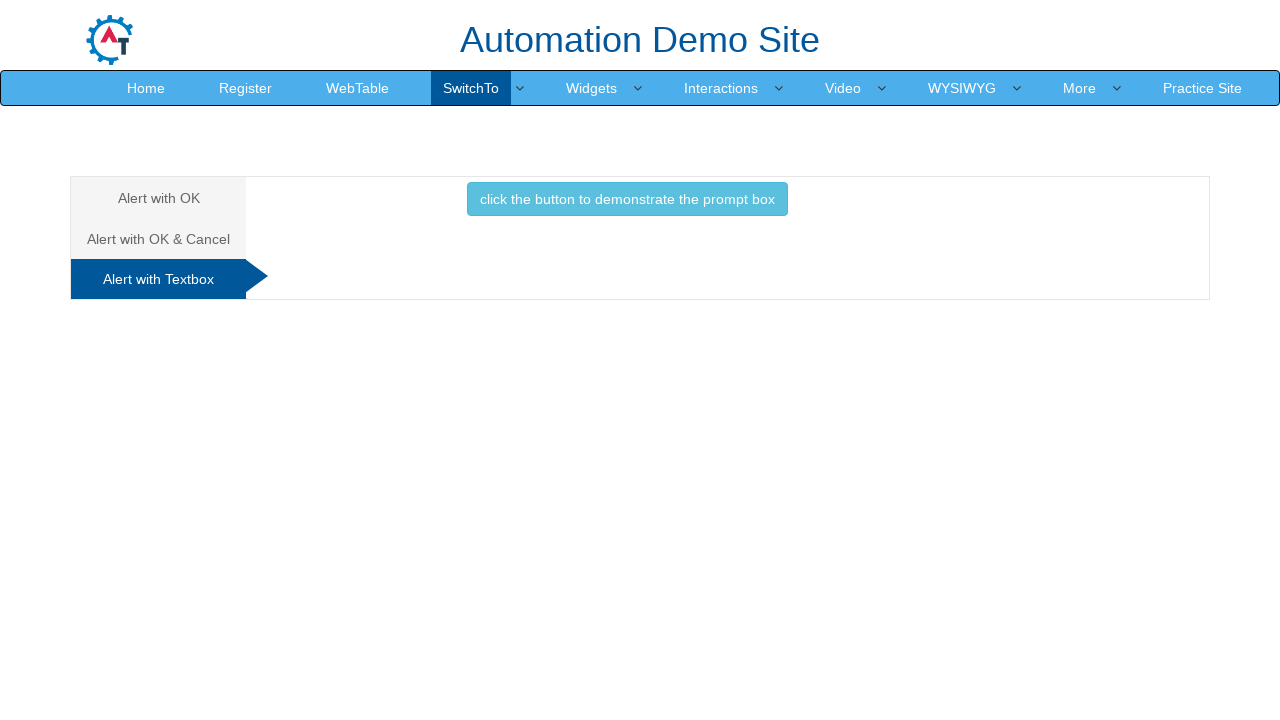

Set up dialog handler to accept prompt with text 'Mai test'
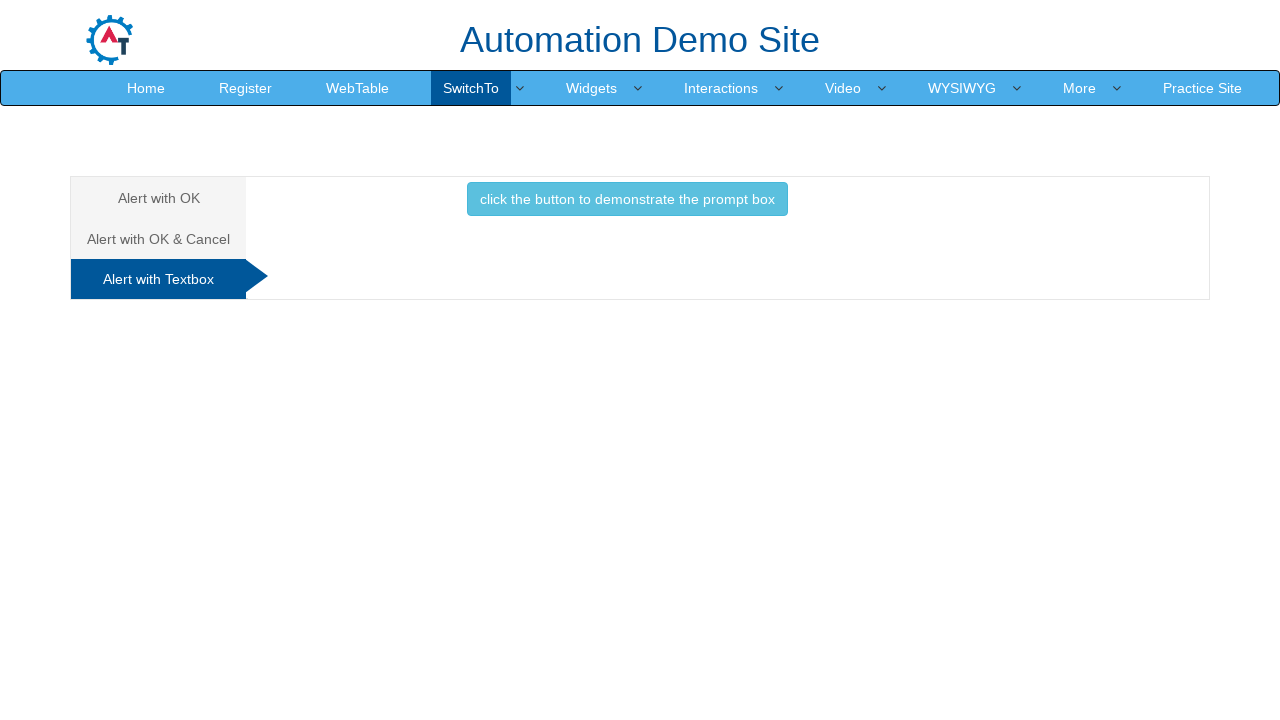

Clicked button to display prompt box at (627, 199) on xpath=//button[text()='click the button to demonstrate the prompt box ']
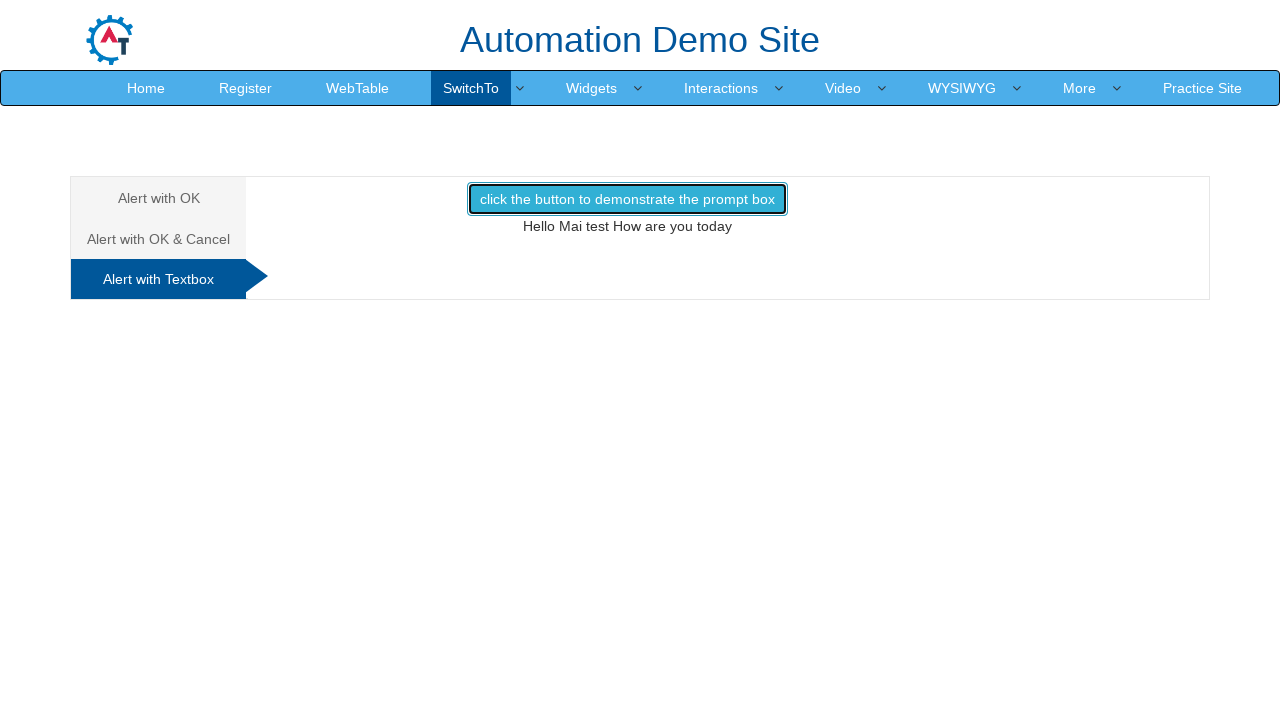

Verified entered text 'Mai test' appears on the page
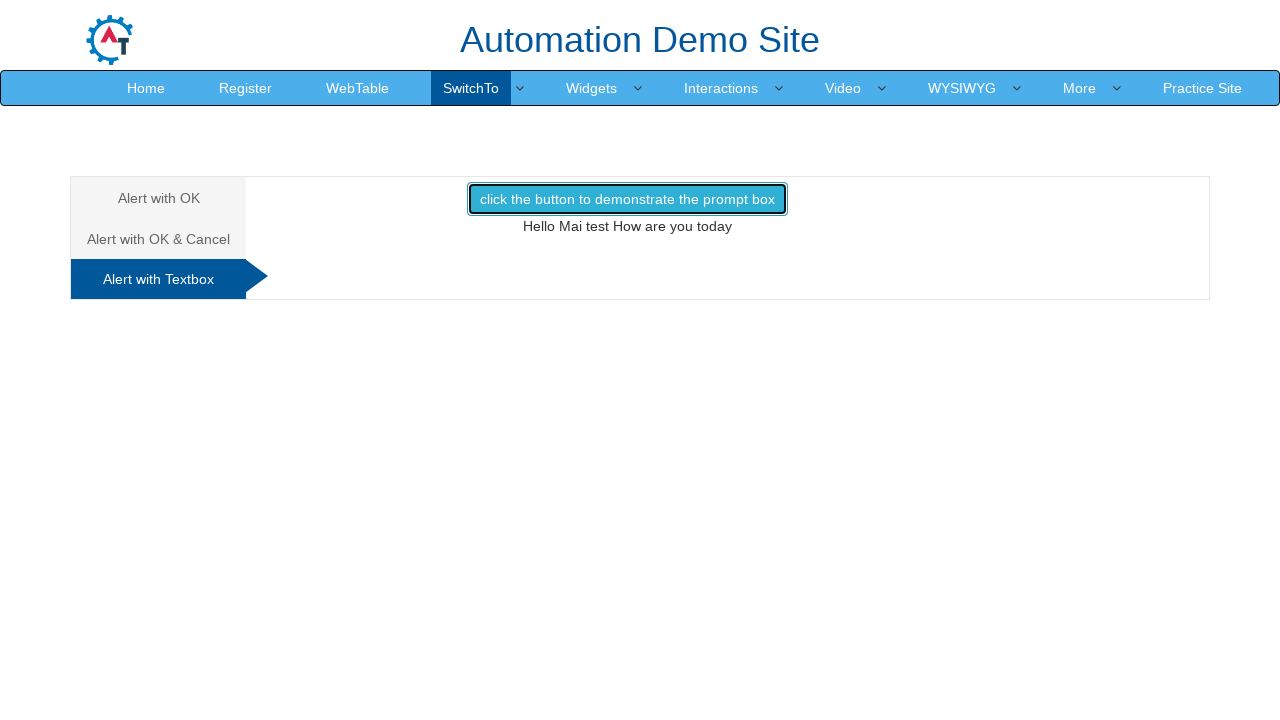

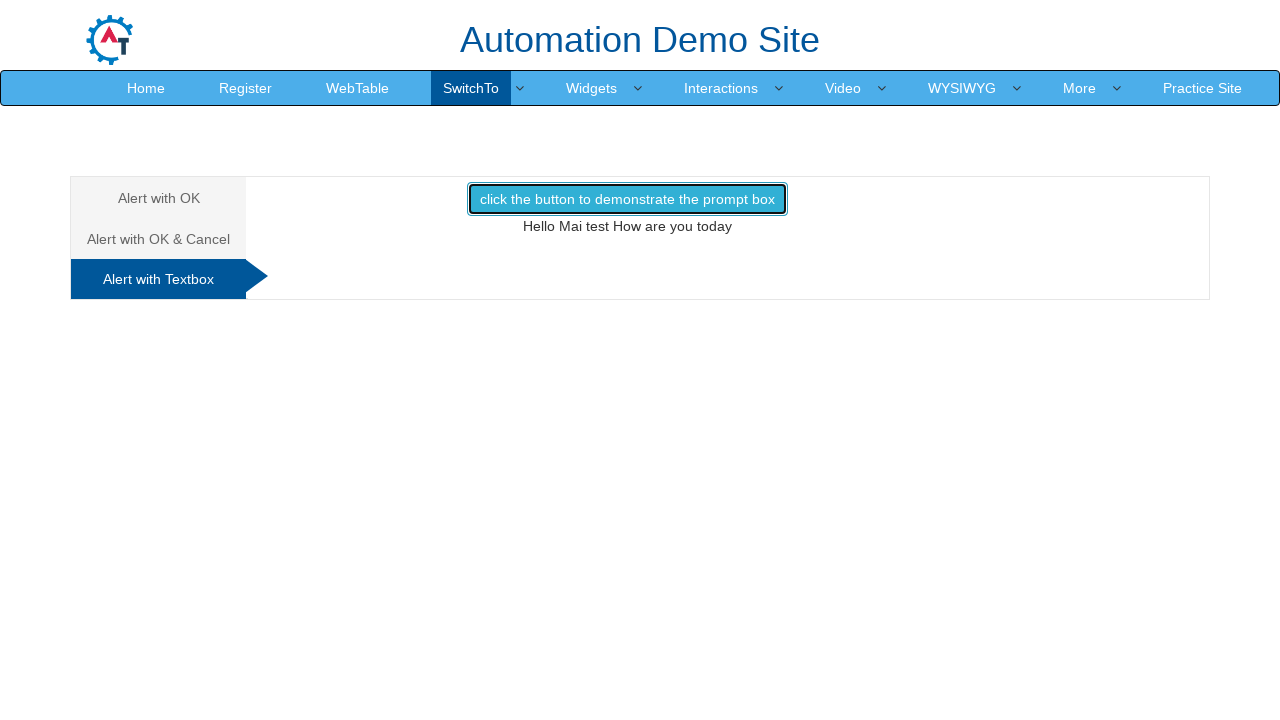